Tests checkbox functionality by navigating to a checkboxes page and ensuring both checkboxes are selected

Starting URL: https://the-internet.herokuapp.com/checkboxes

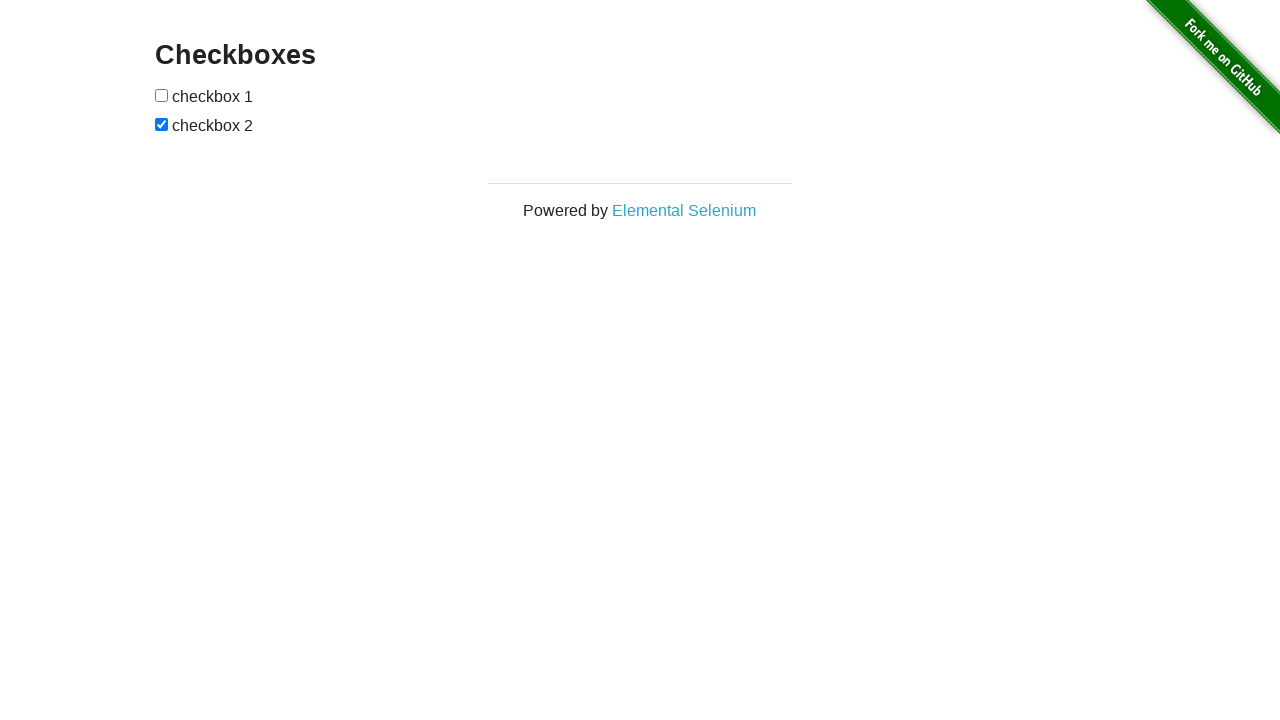

Navigated to checkboxes page
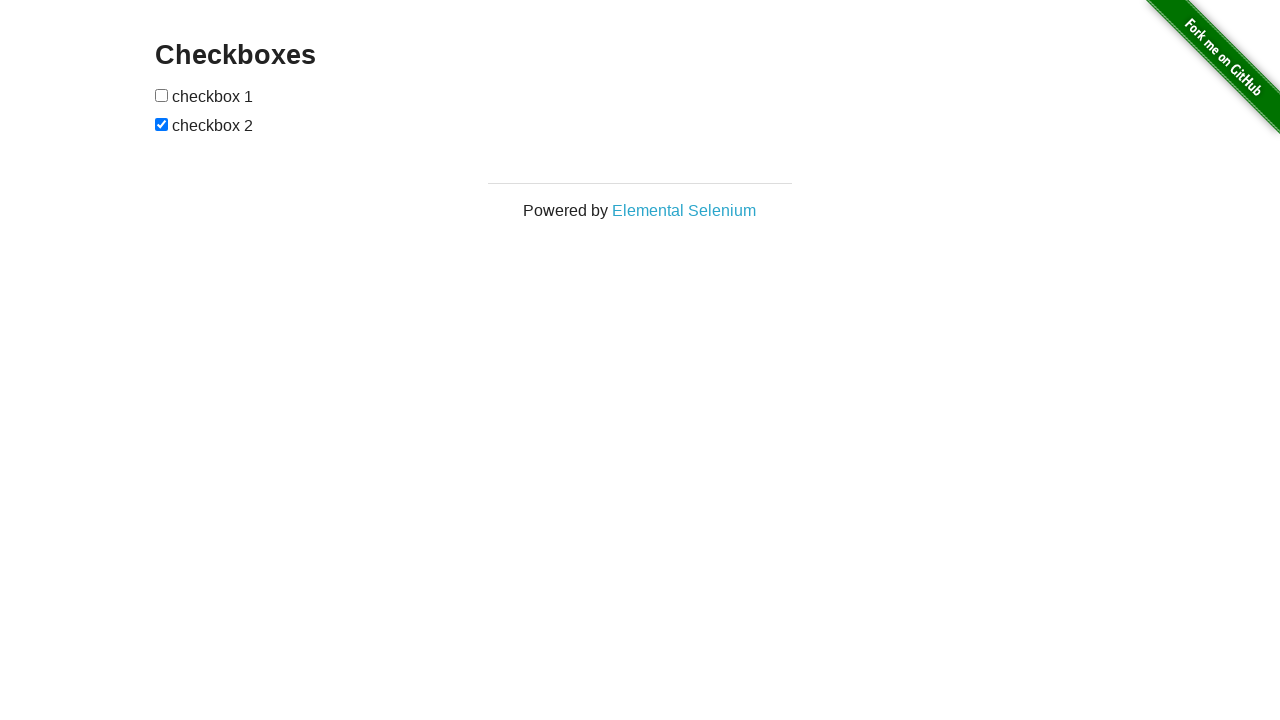

Located first checkbox element
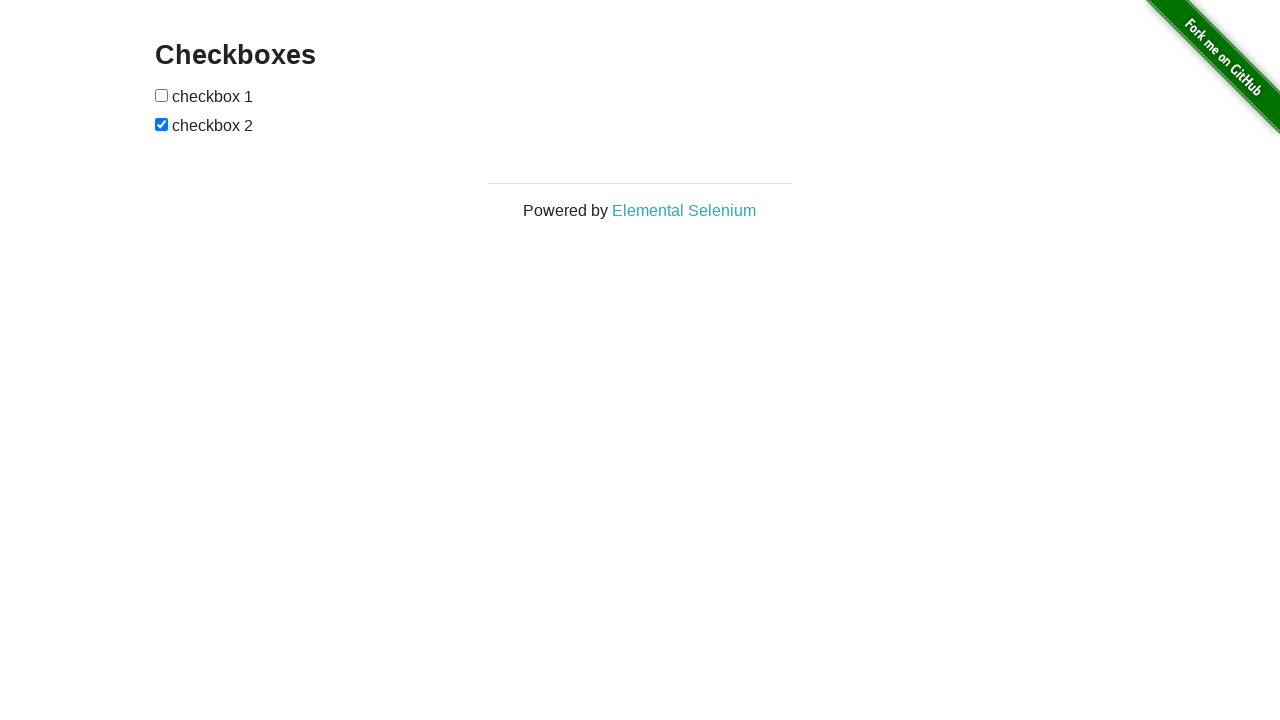

Located second checkbox element
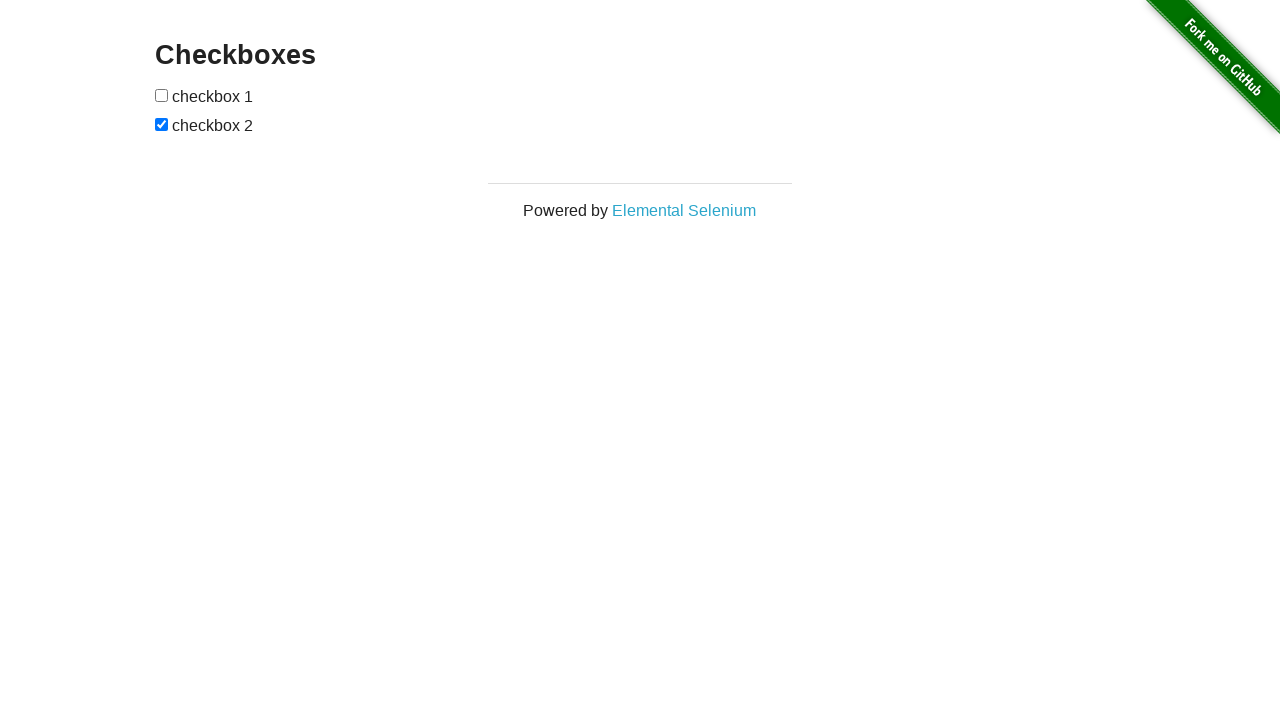

First checkbox was not checked, checking status verified
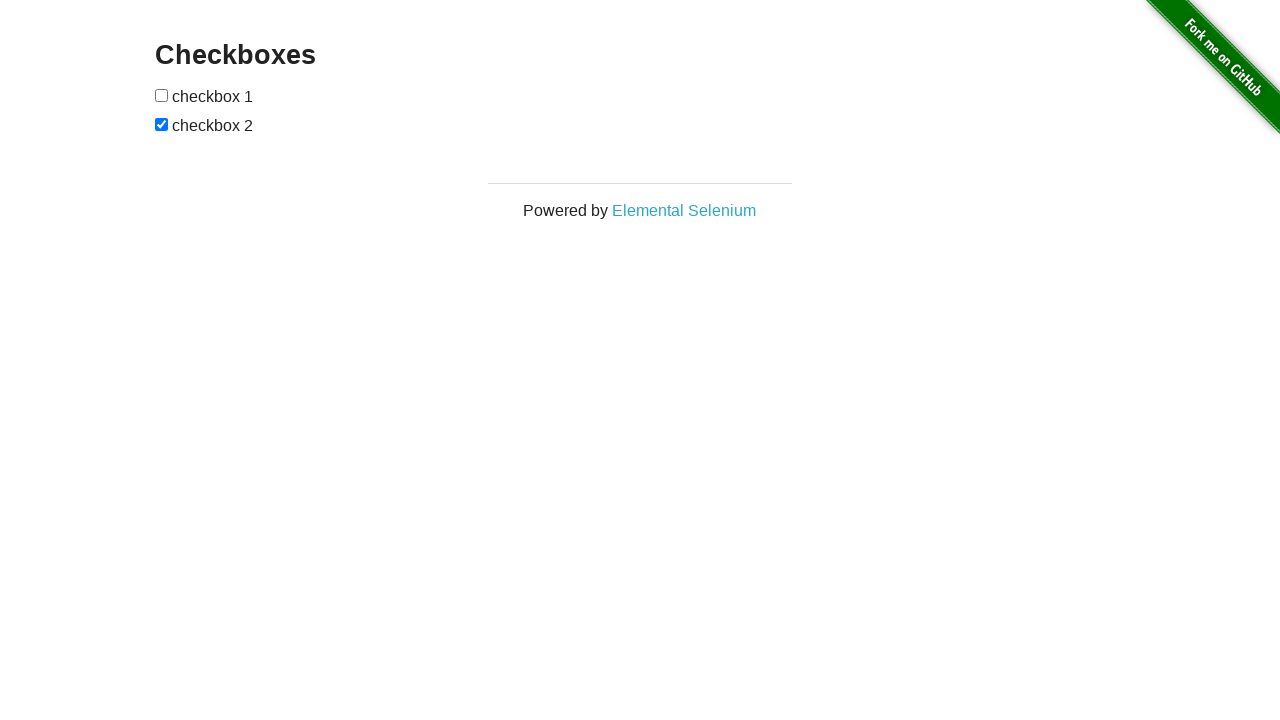

First checkbox has been checked at (162, 95) on input[type='checkbox'] >> nth=0
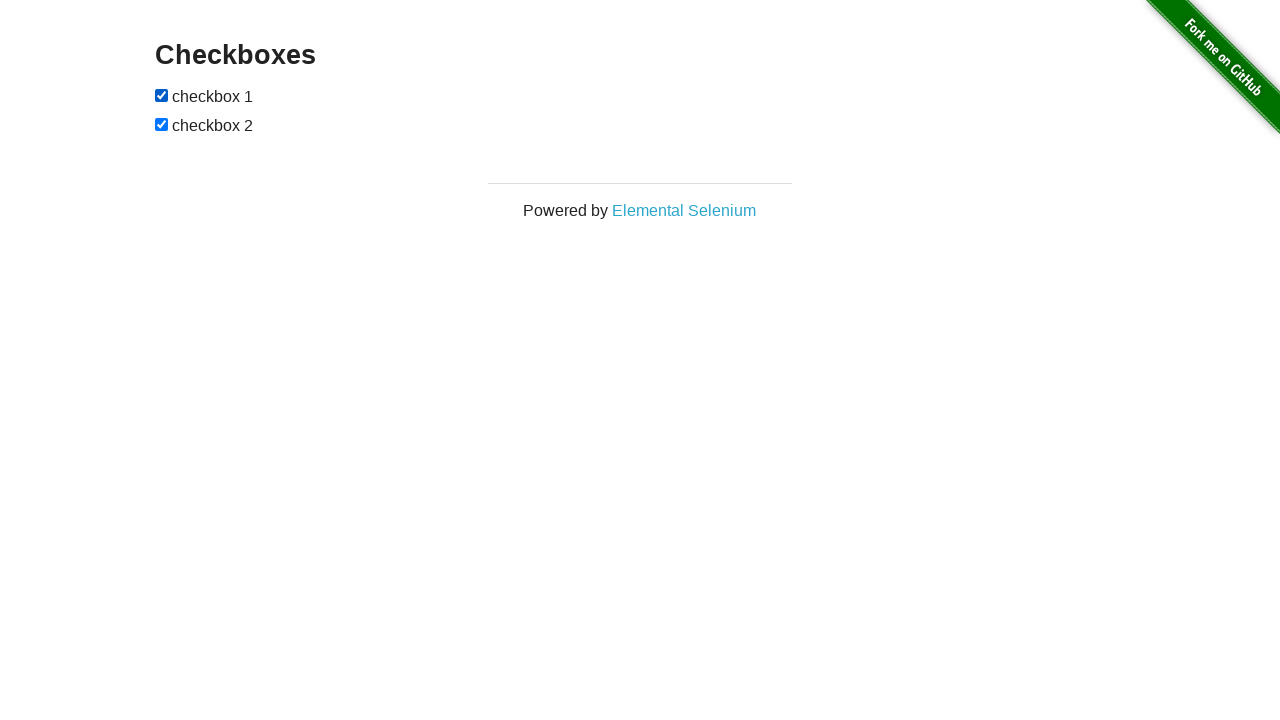

Second checkbox was already checked
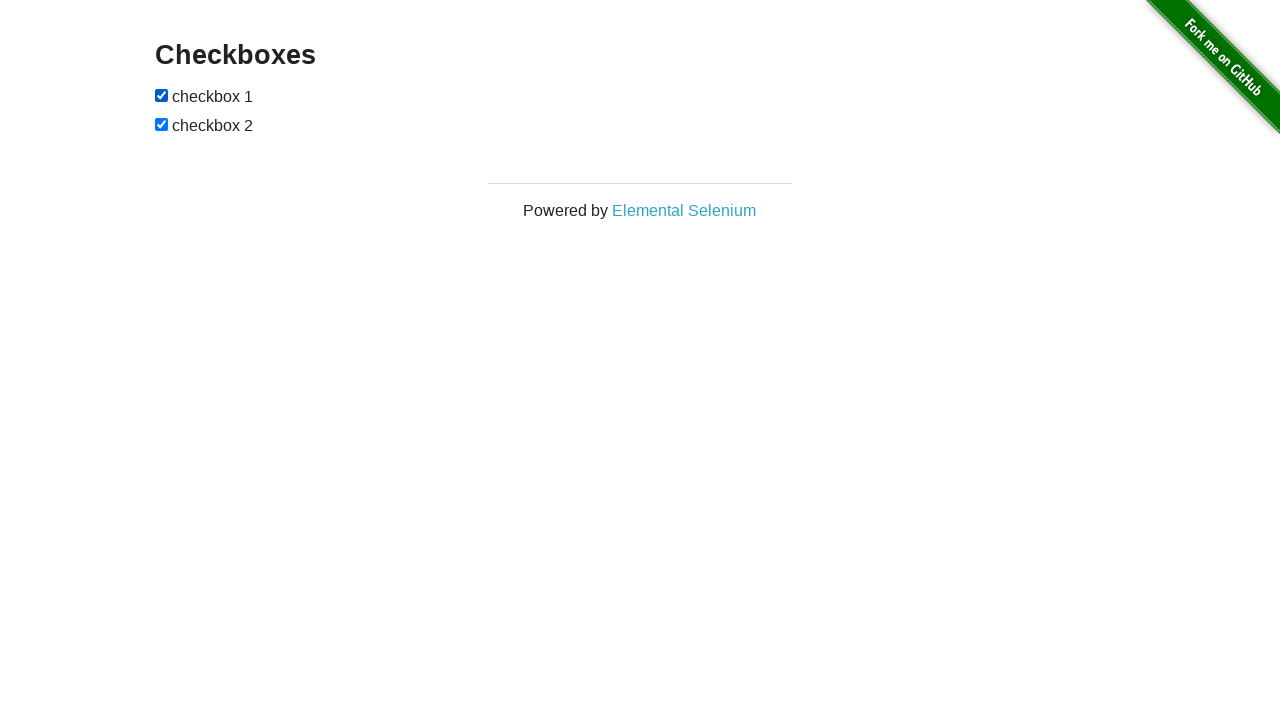

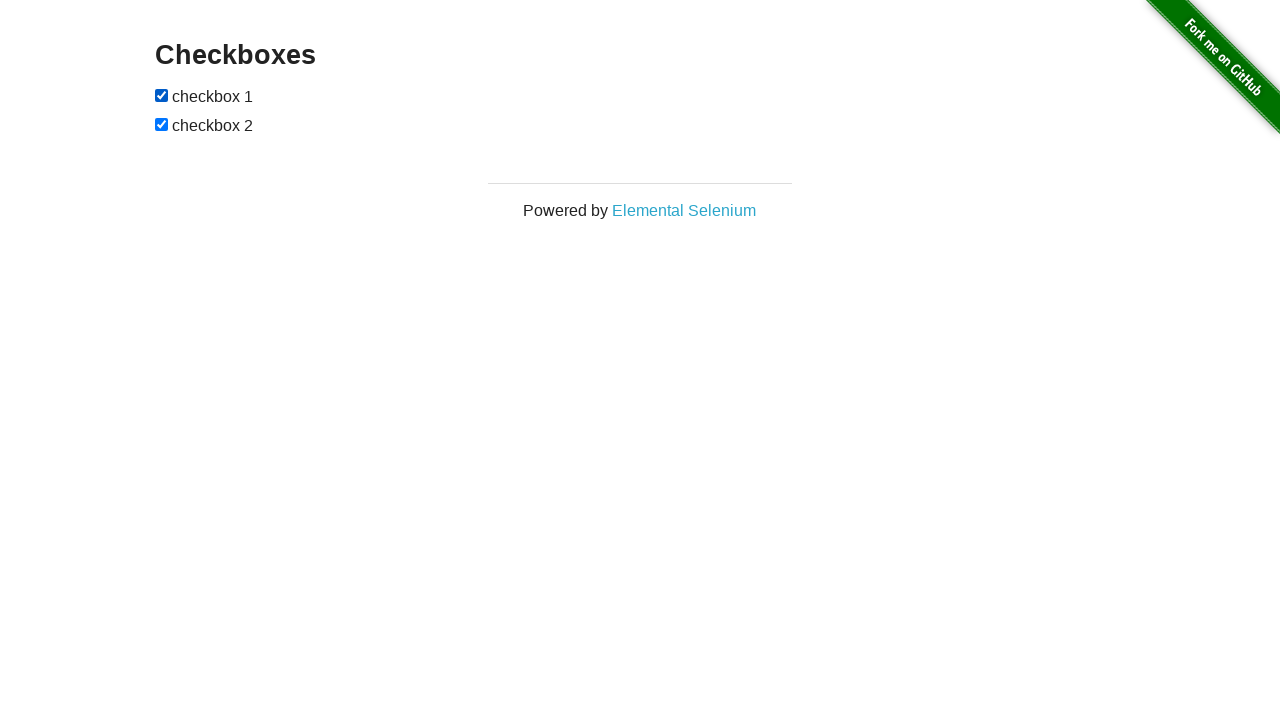